Tests dynamic content loading by clicking a start button and verifying that hidden content becomes visible after loading

Starting URL: https://the-internet.herokuapp.com/dynamic_loading/1

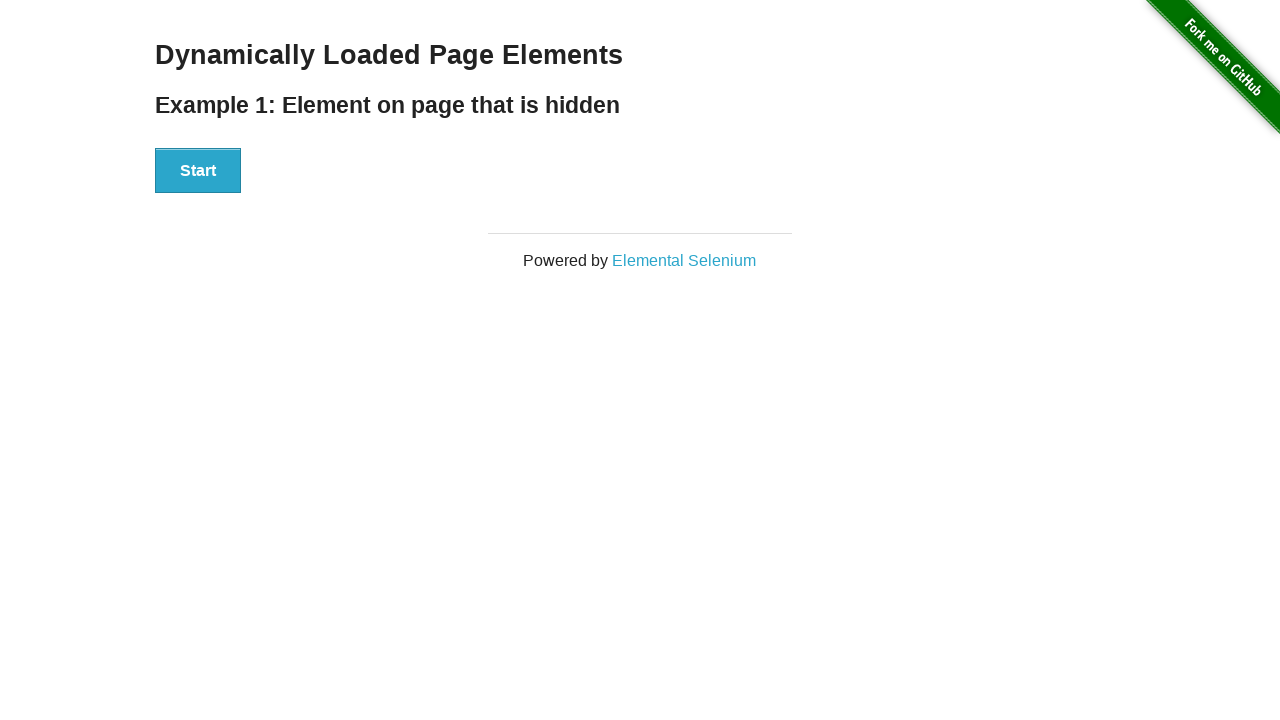

Located start button and hidden 'Hello World!' element
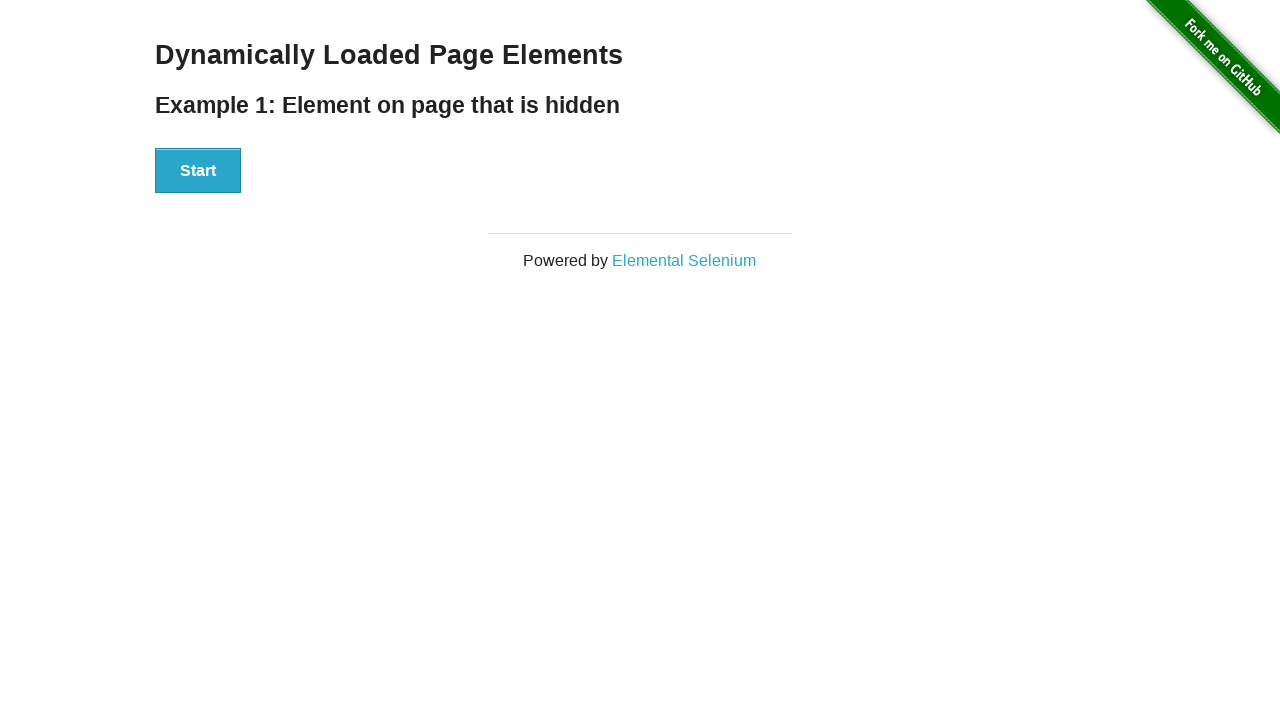

Verified that 'Hello World!' element is initially hidden
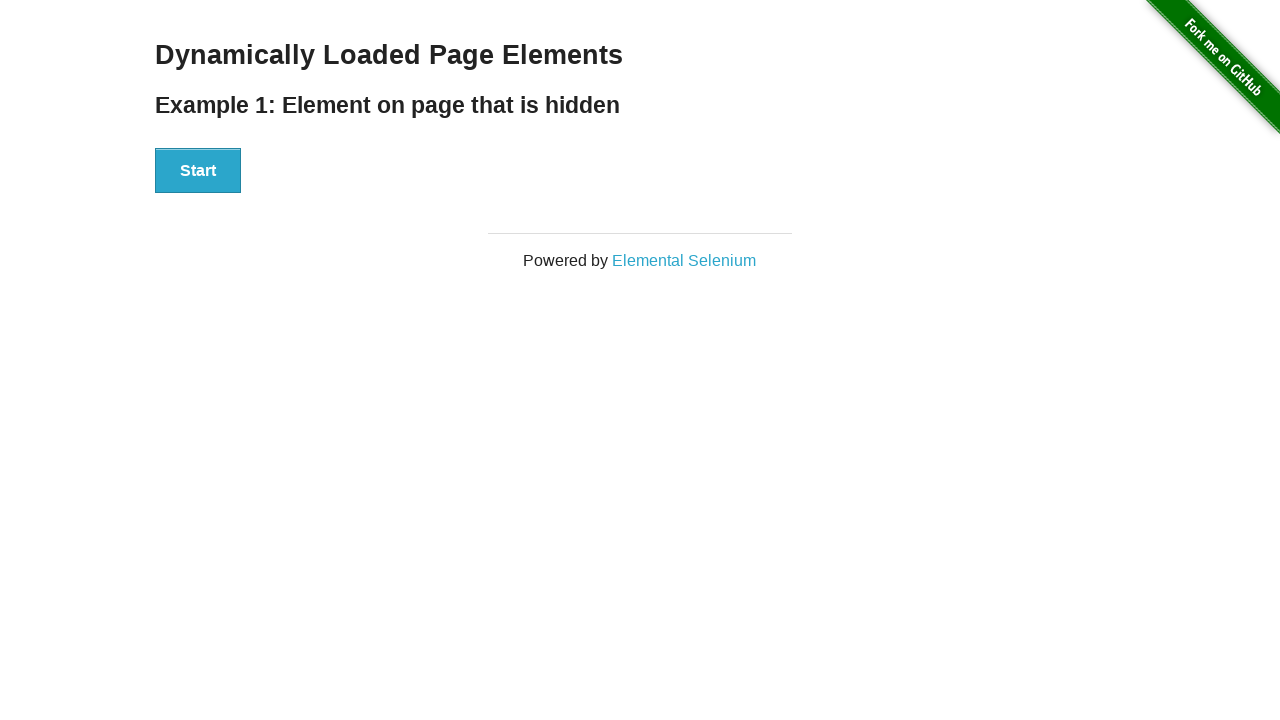

Clicked start button to trigger dynamic content loading at (198, 171) on #start > button
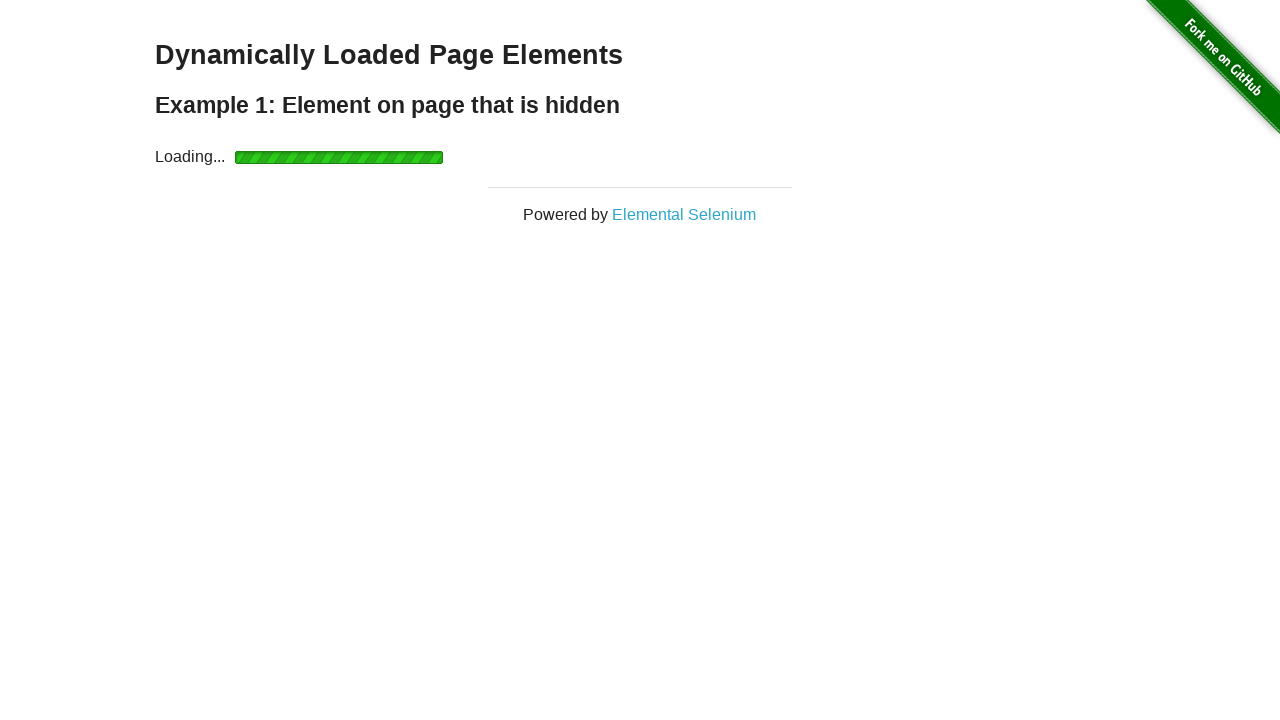

Waited for 'Hello World!' element to become visible
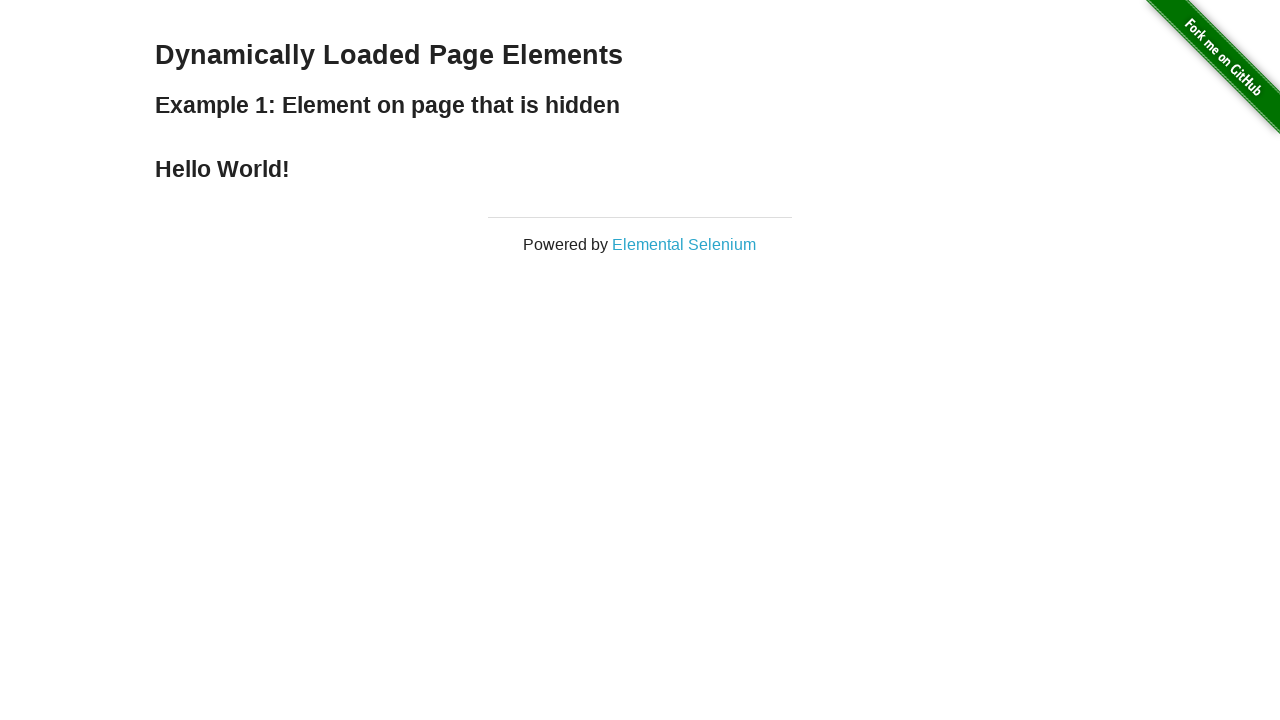

Verified that 'Hello World!' element is now visible after loading
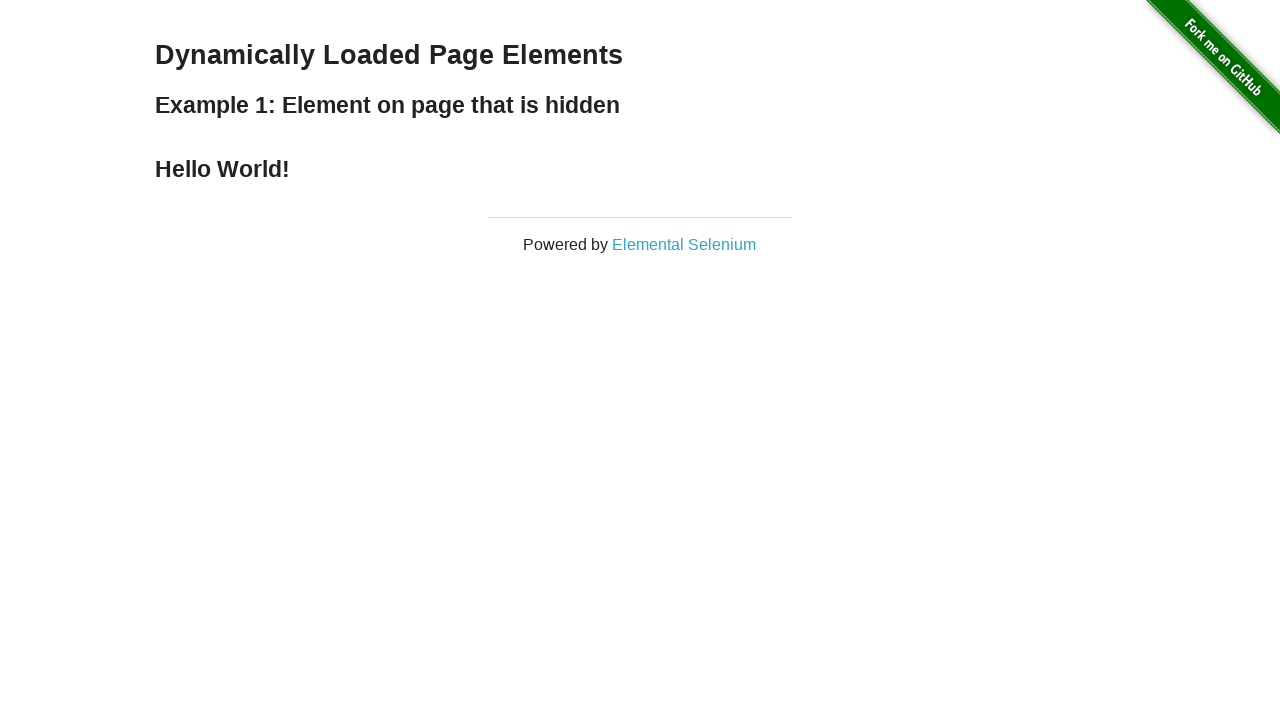

Verified that element text content is 'Hello World!'
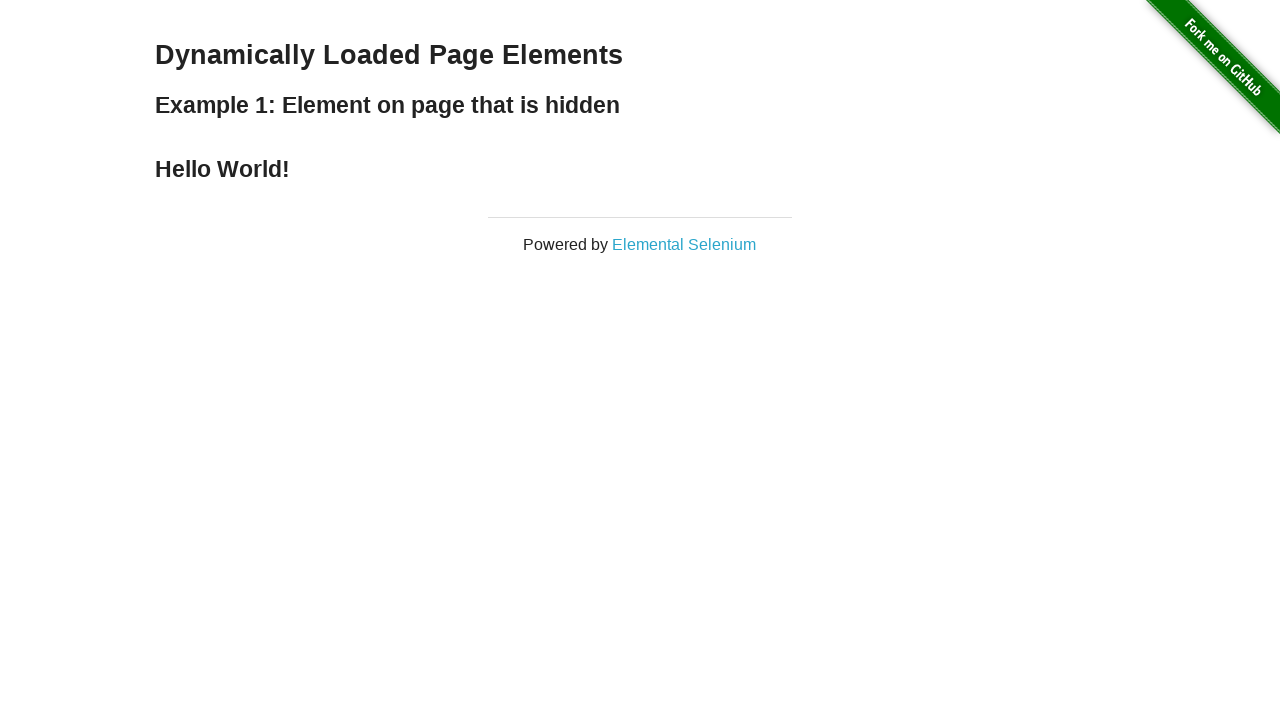

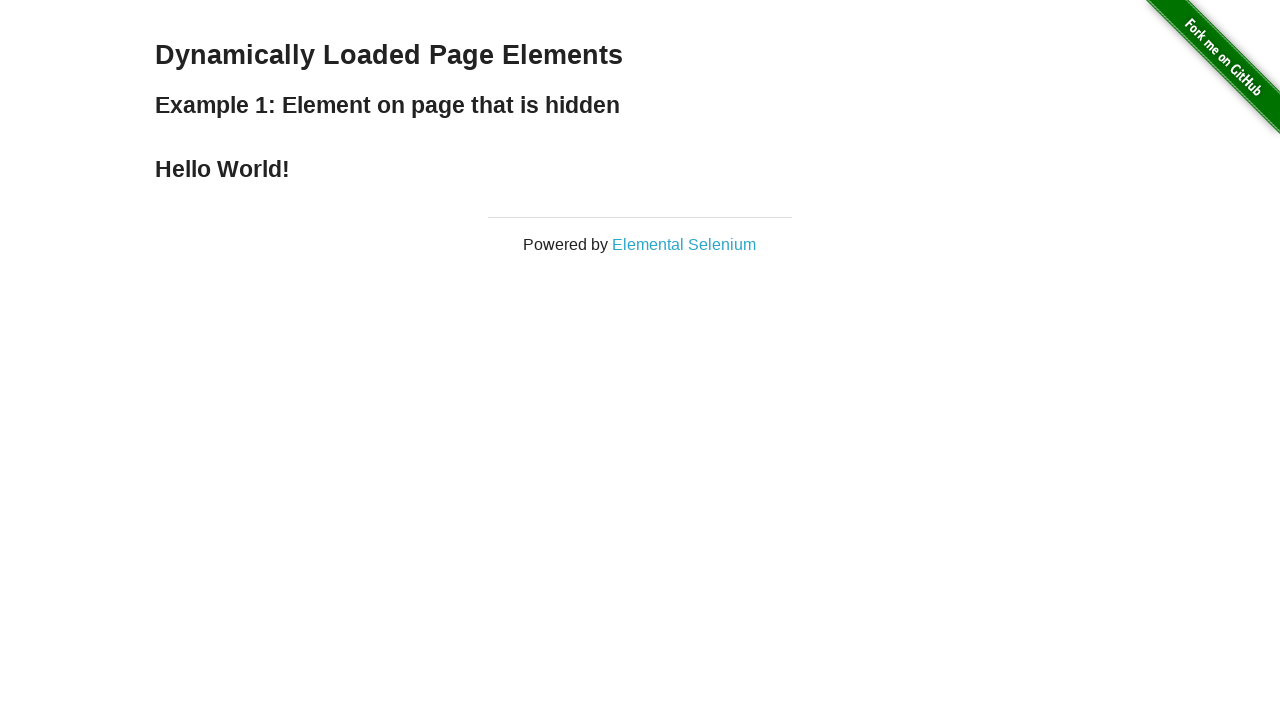